Basic test that navigates to Hightail homepage and verifies the page loads successfully

Starting URL: https://www.hightail.com

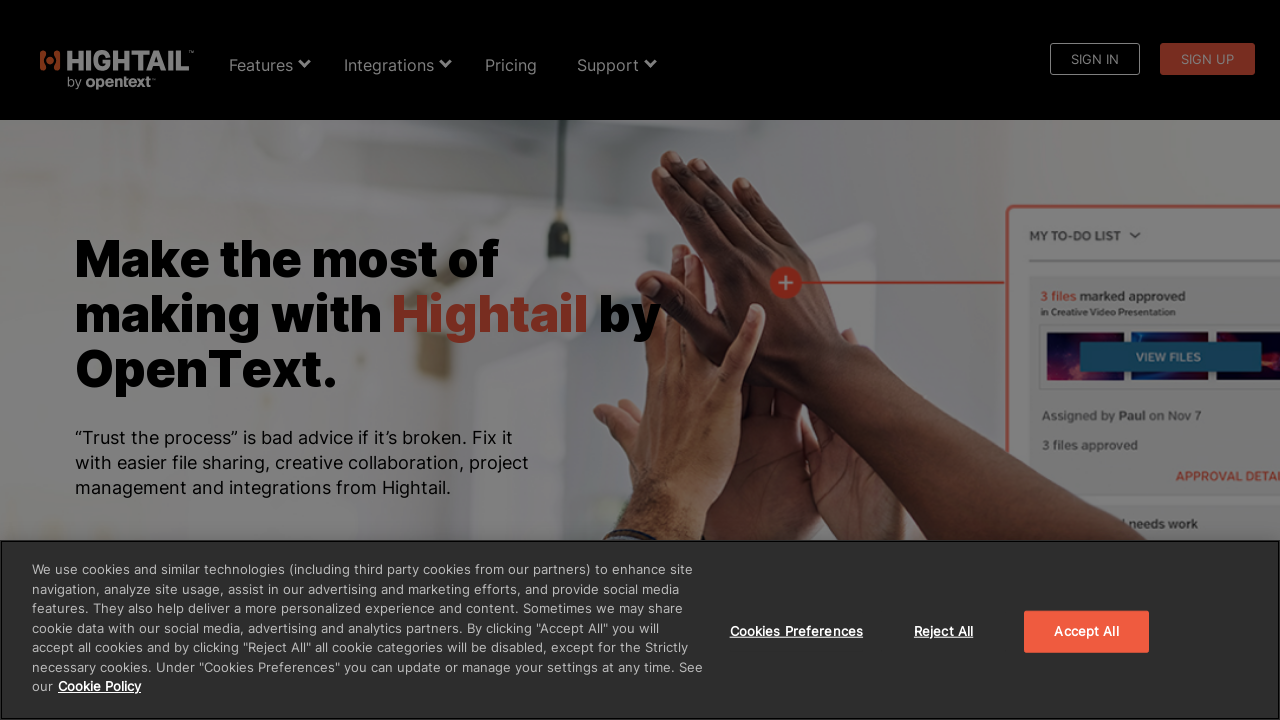

Navigated to Hightail homepage at https://www.hightail.com
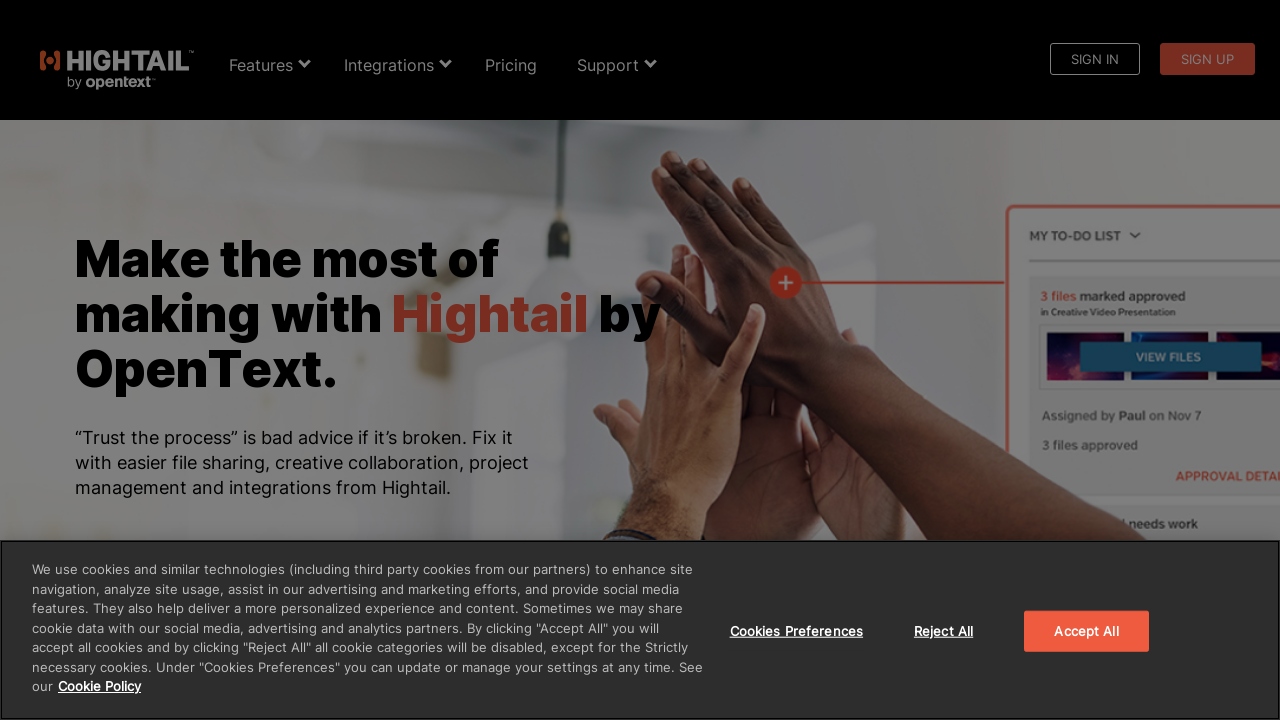

Page DOM content fully loaded
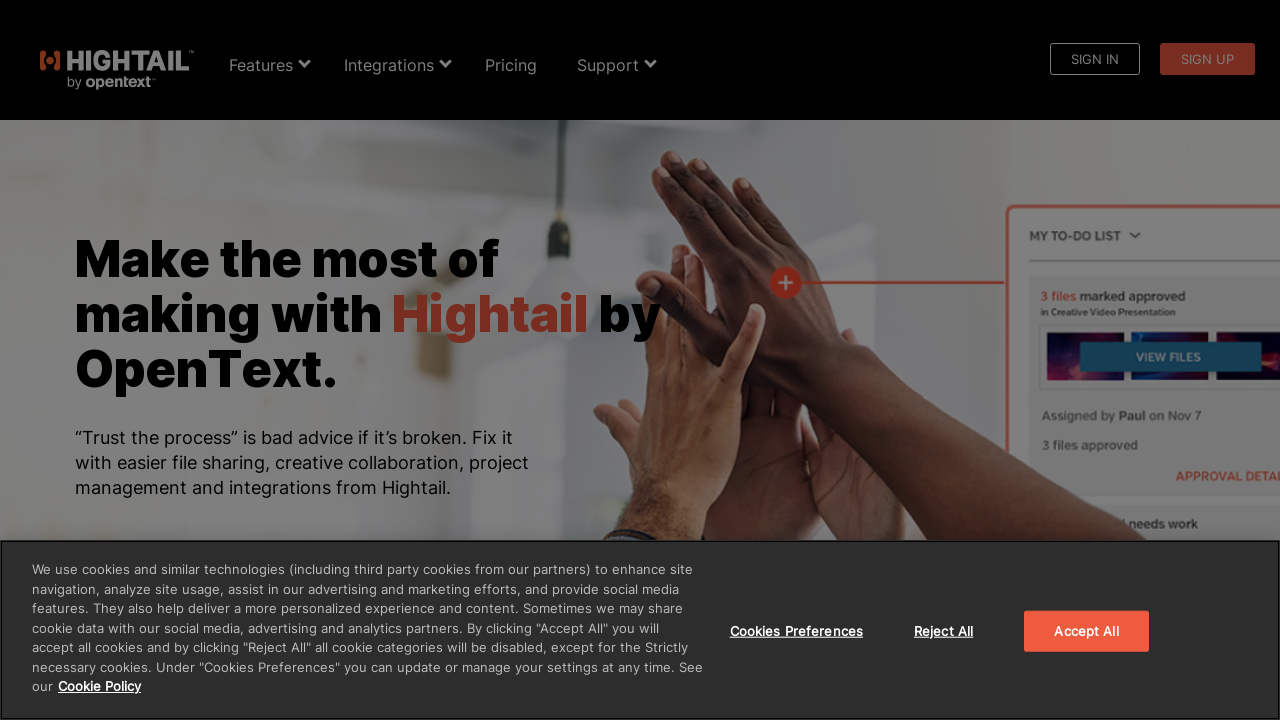

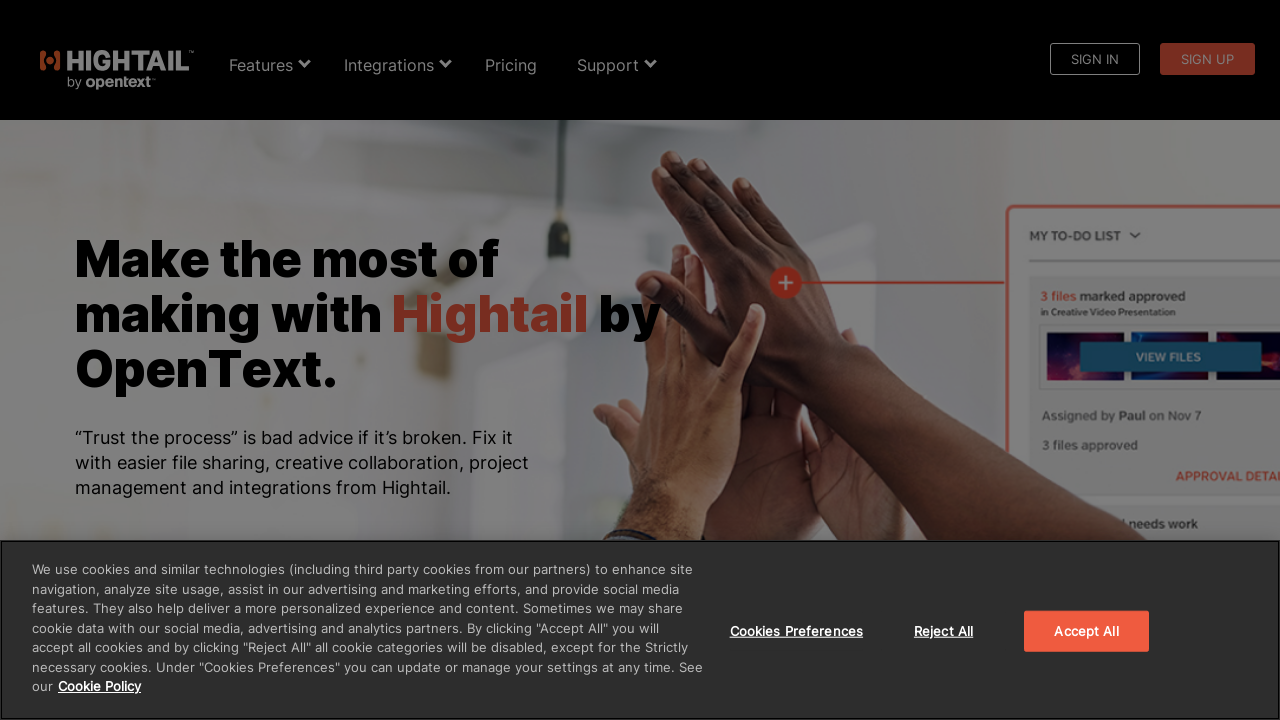